Tests window handling by clicking a link that opens a new window, switching to that window, and verifying the new window's title is 'New Window'

Starting URL: https://testcenter.techproeducation.com/index.php?page=multiple-windows

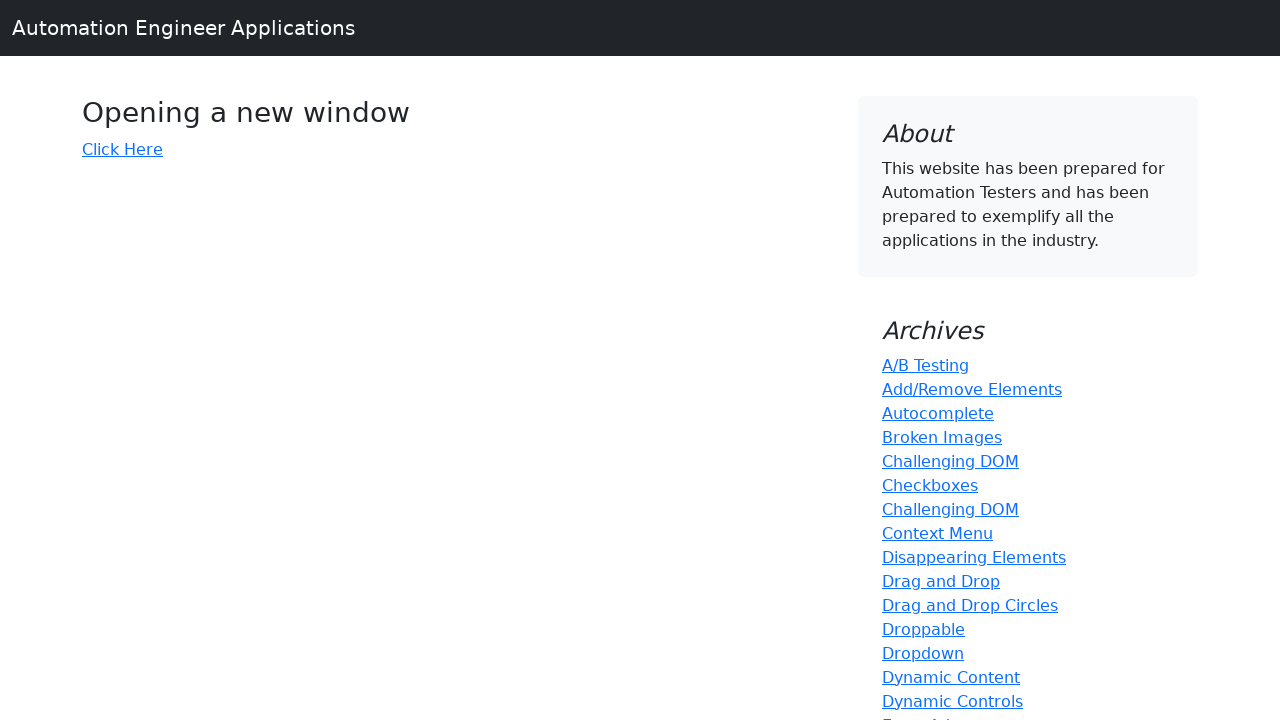

Verified initial page title contains 'Windows'
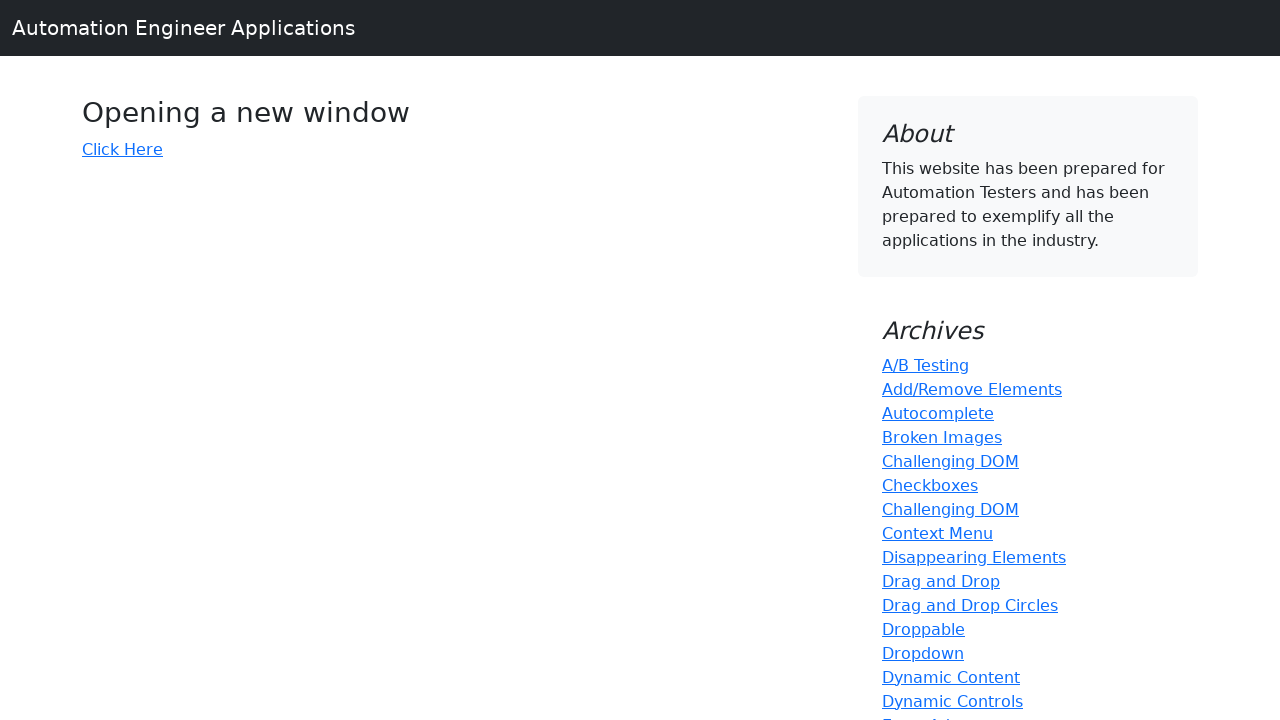

Clicked 'Click Here' link to open new window at (122, 149) on xpath=//*[.='Click Here']
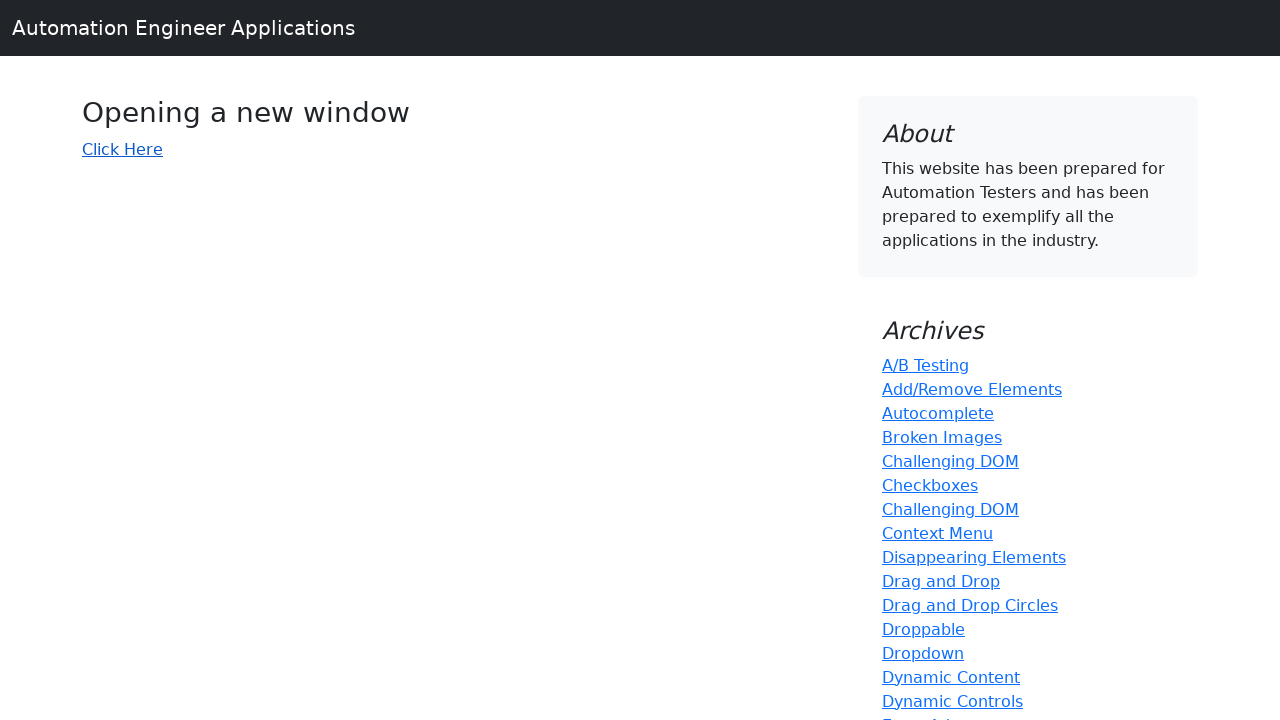

Captured new window reference
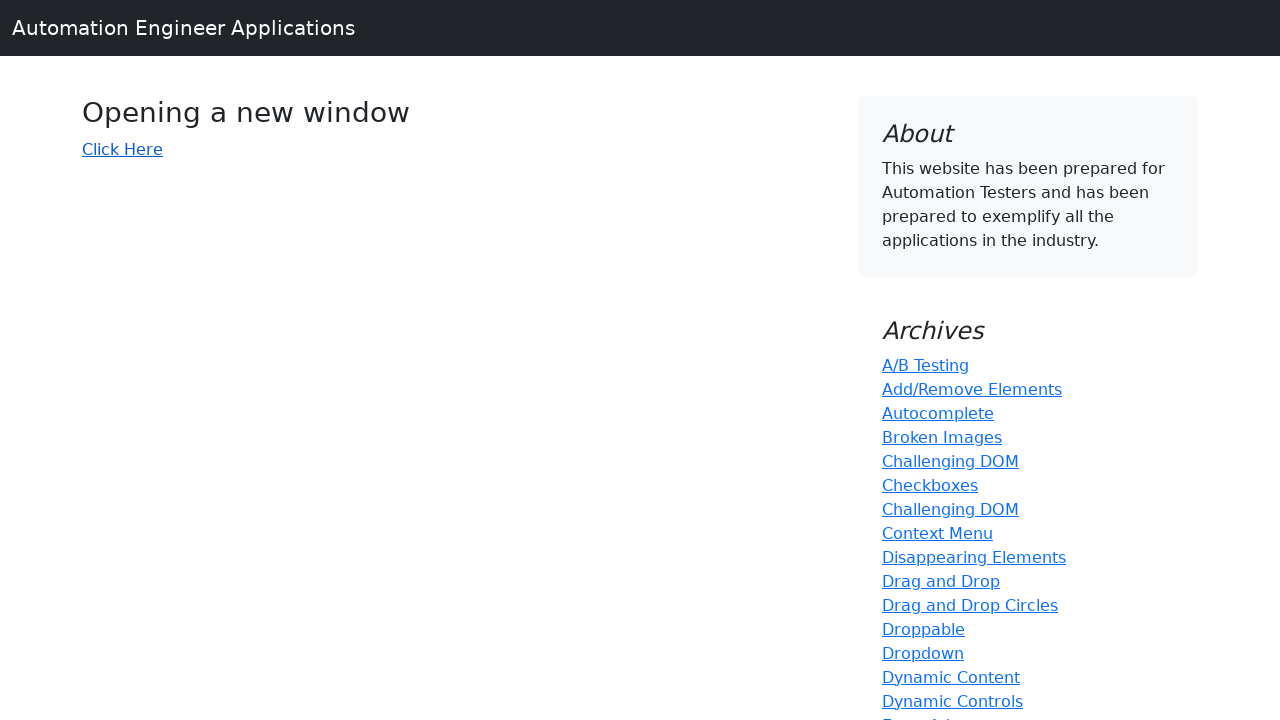

New window finished loading
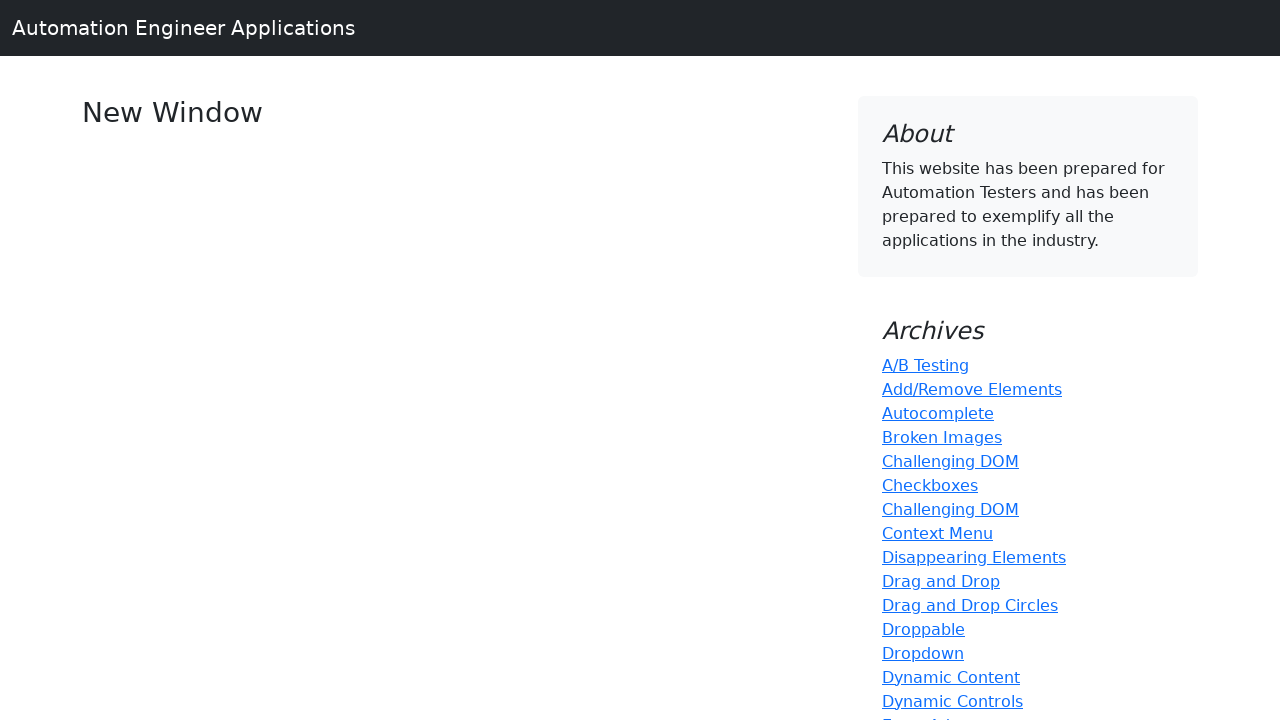

Retrieved new window title: 'New Window'
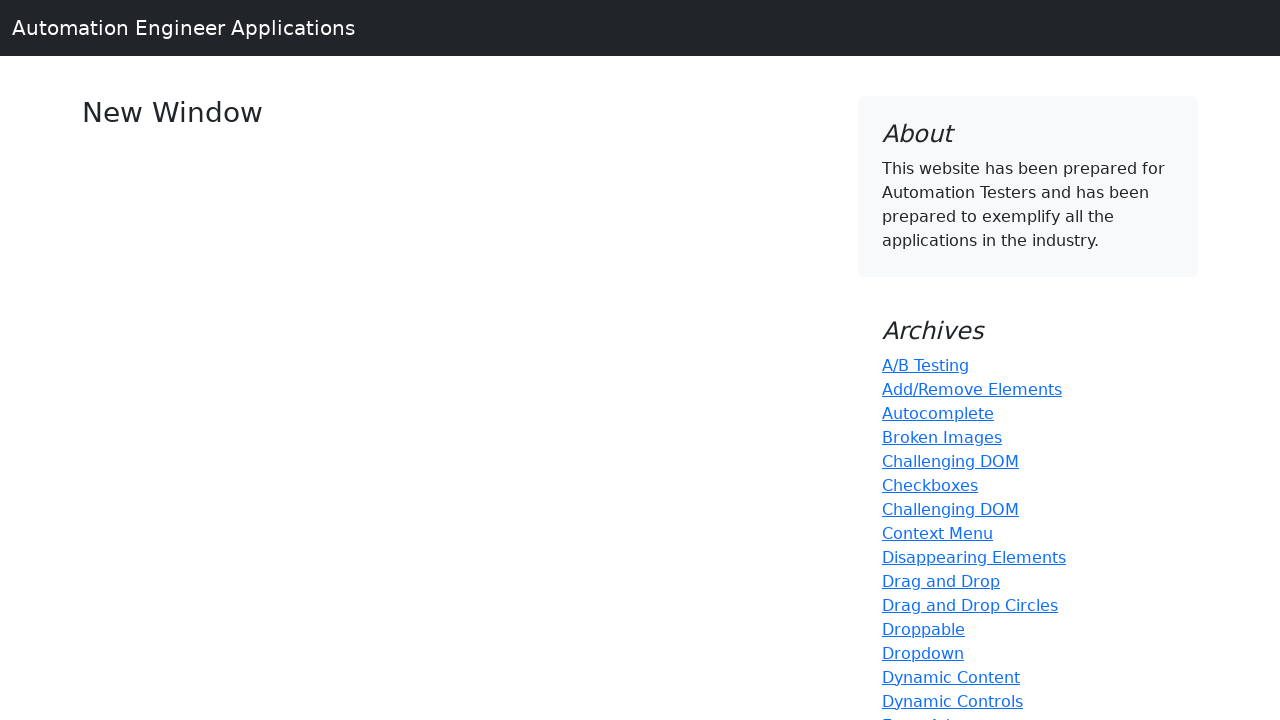

Verified new window title is 'New Window'
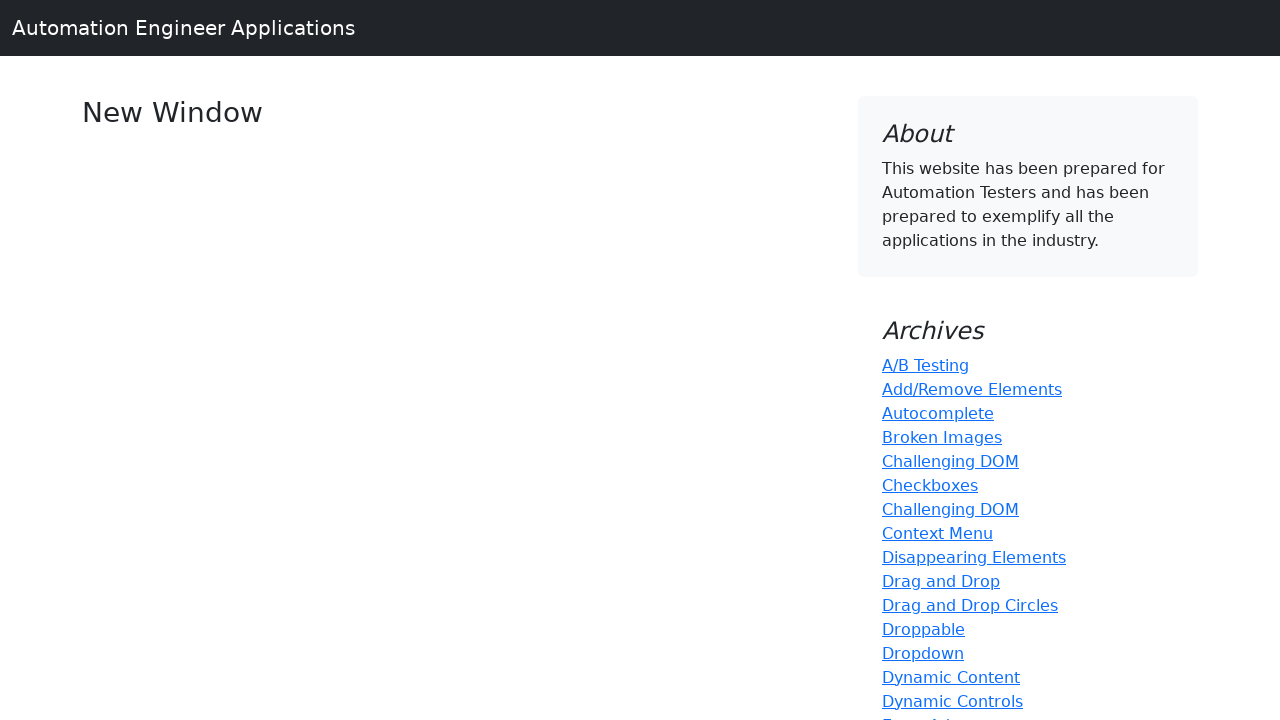

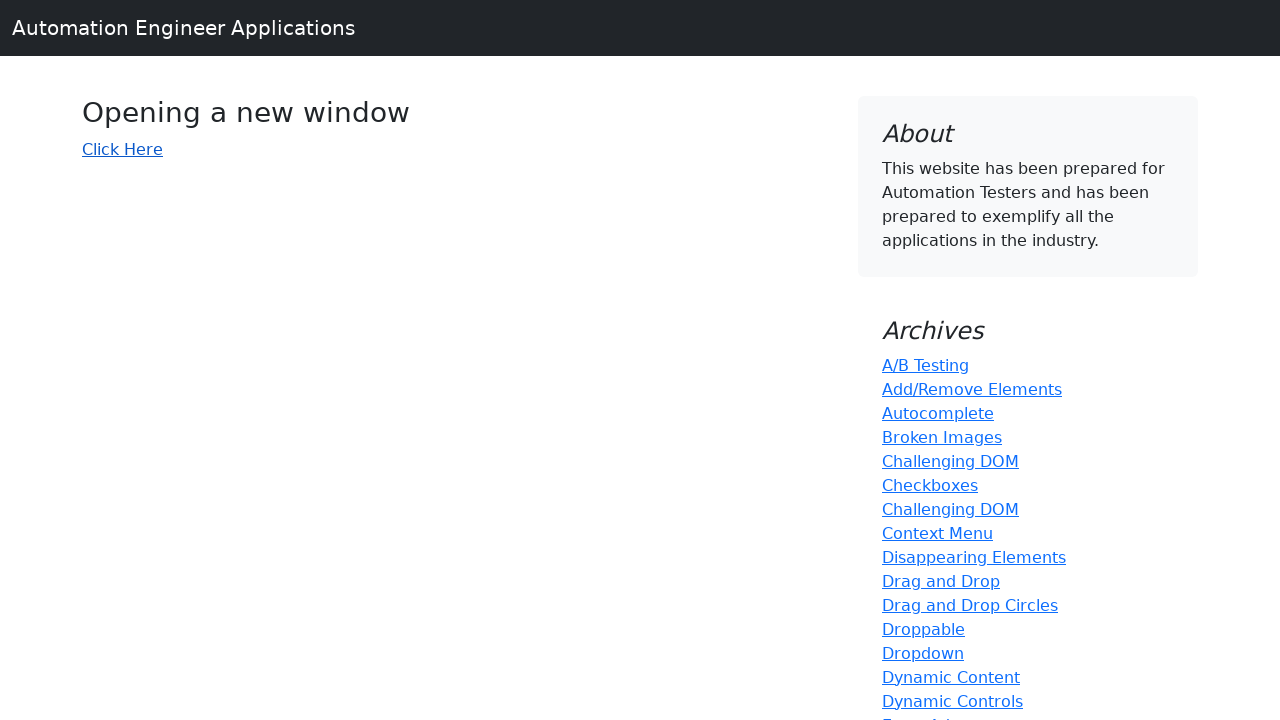